Tests dynamic loading by clicking a start button and waiting for a hidden element to become visible with "Hello World!" text

Starting URL: https://the-internet.herokuapp.com/dynamic_loading/1

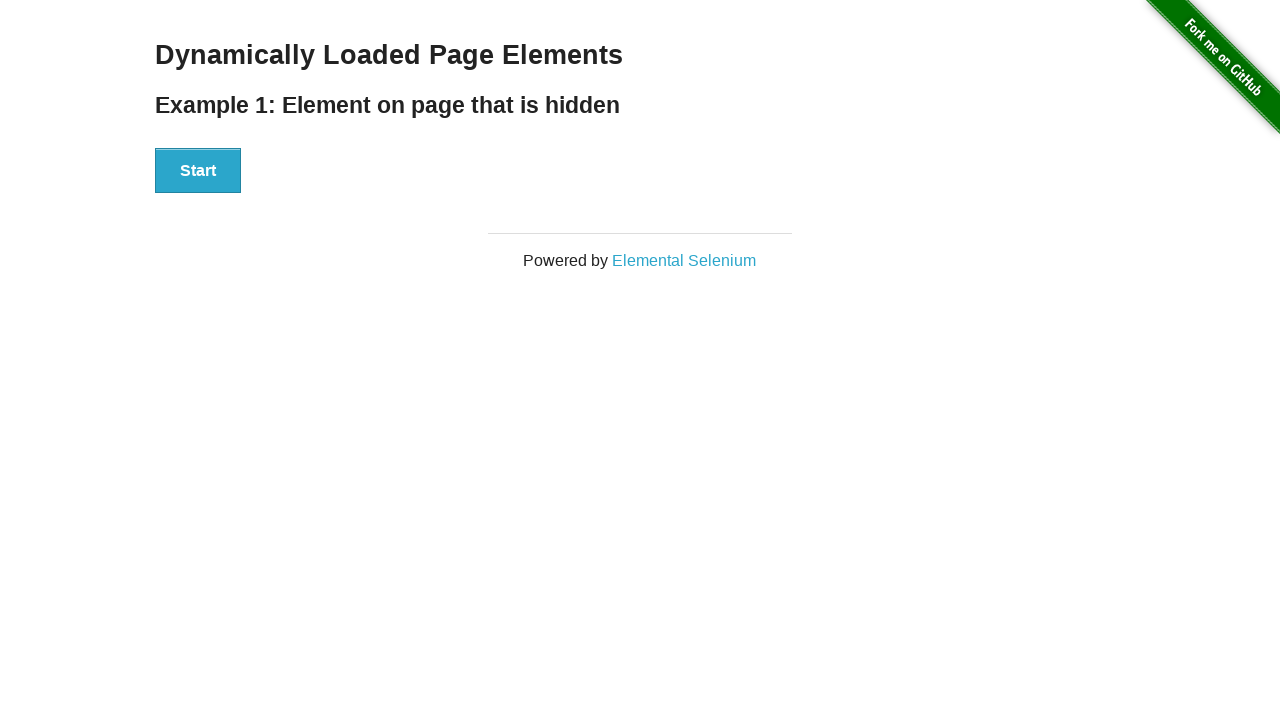

Navigated to dynamic loading test page
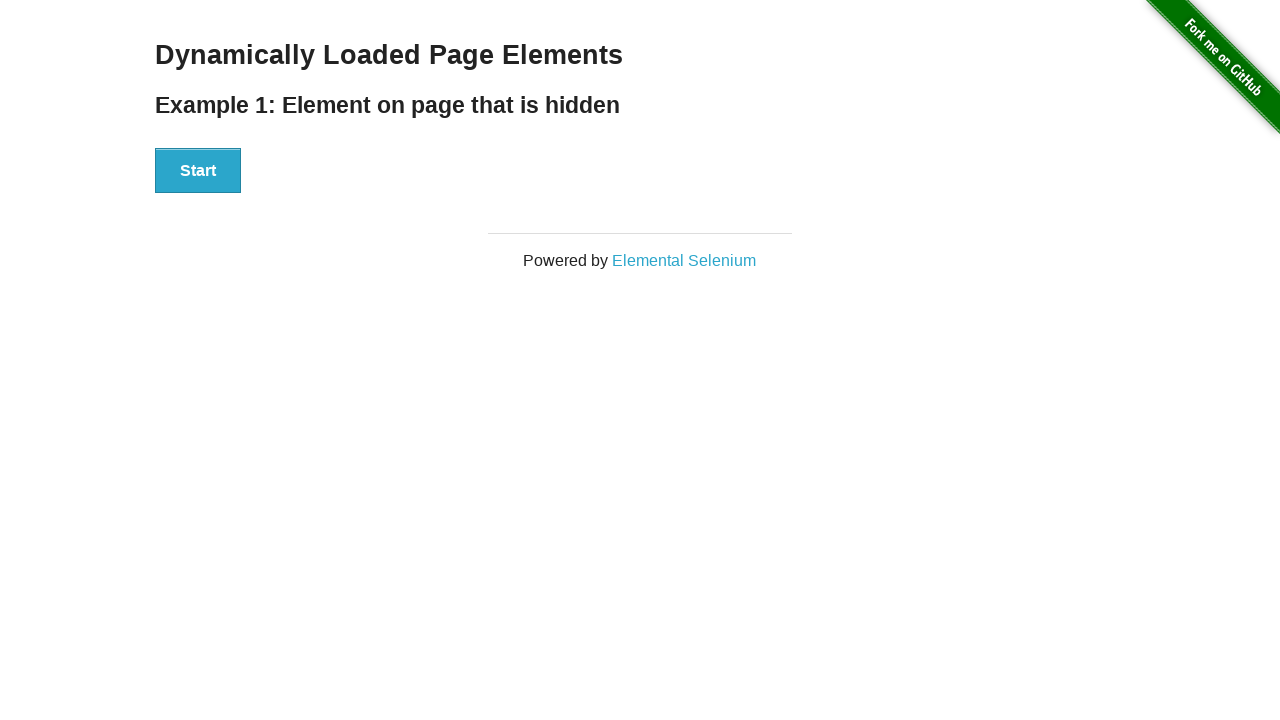

Clicked start button to trigger dynamic loading at (198, 171) on xpath=//div[@id='start']/button
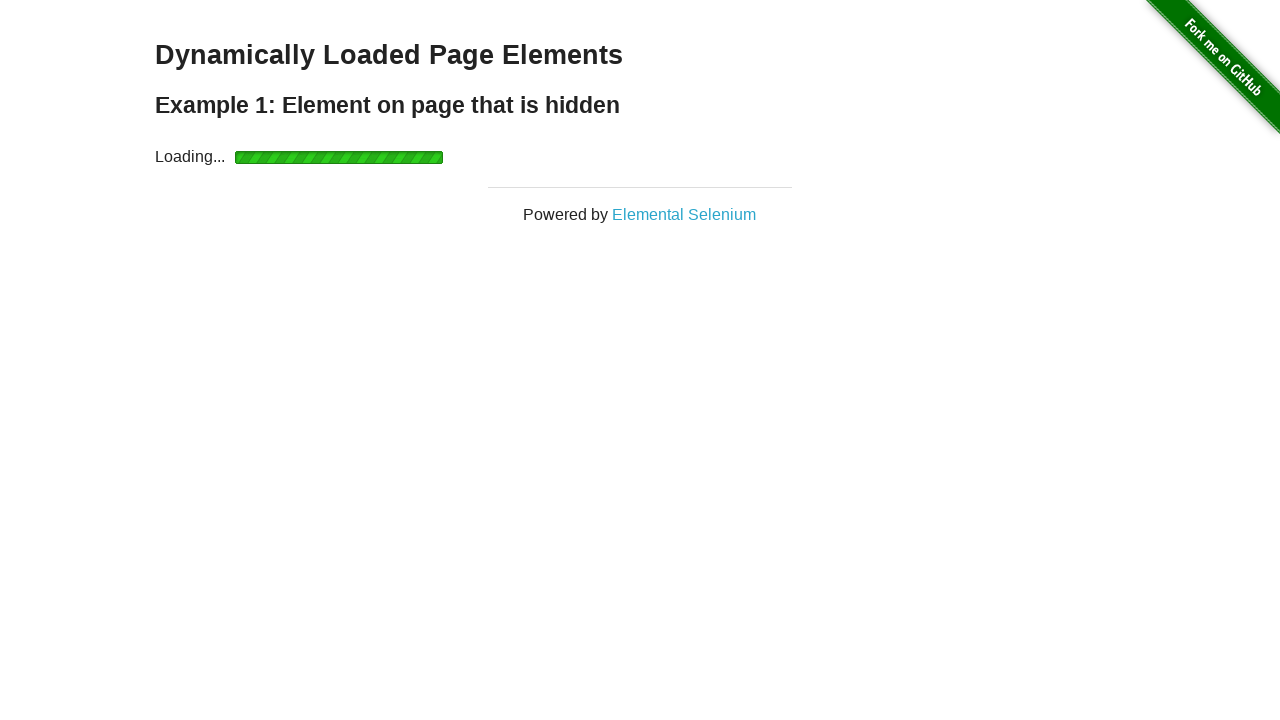

Hidden element became visible after loading
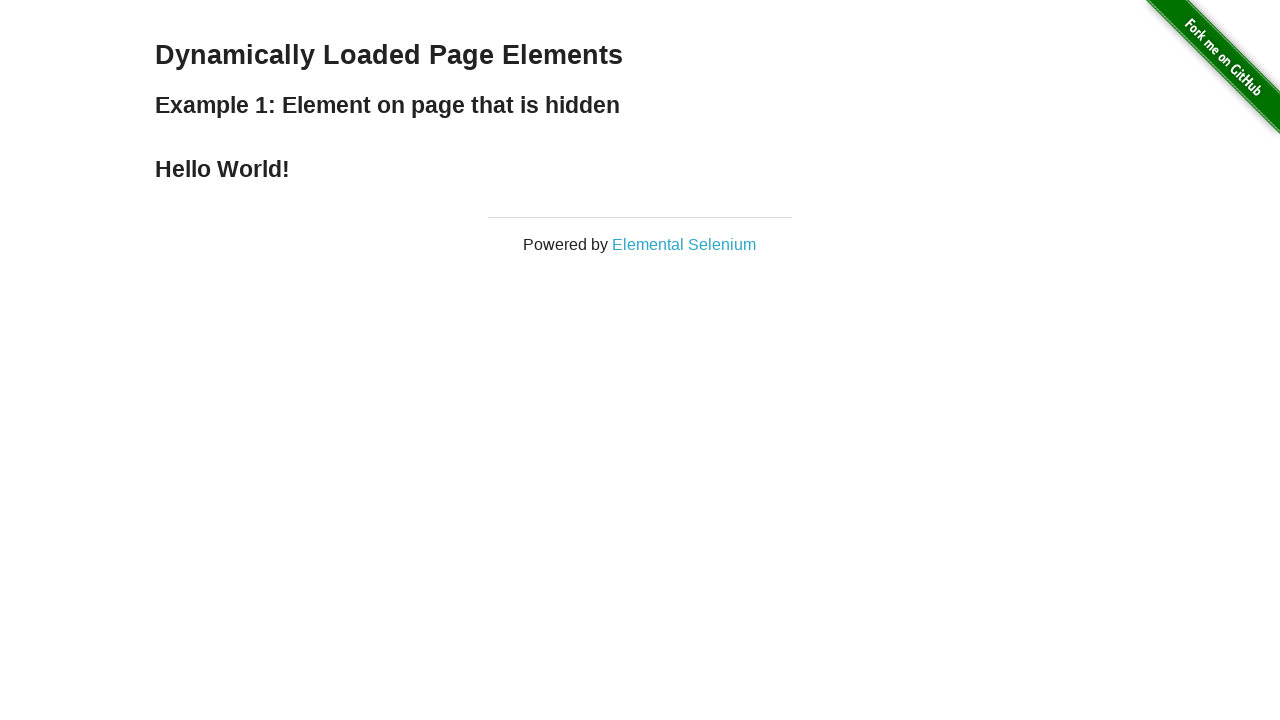

Retrieved text content from finish element
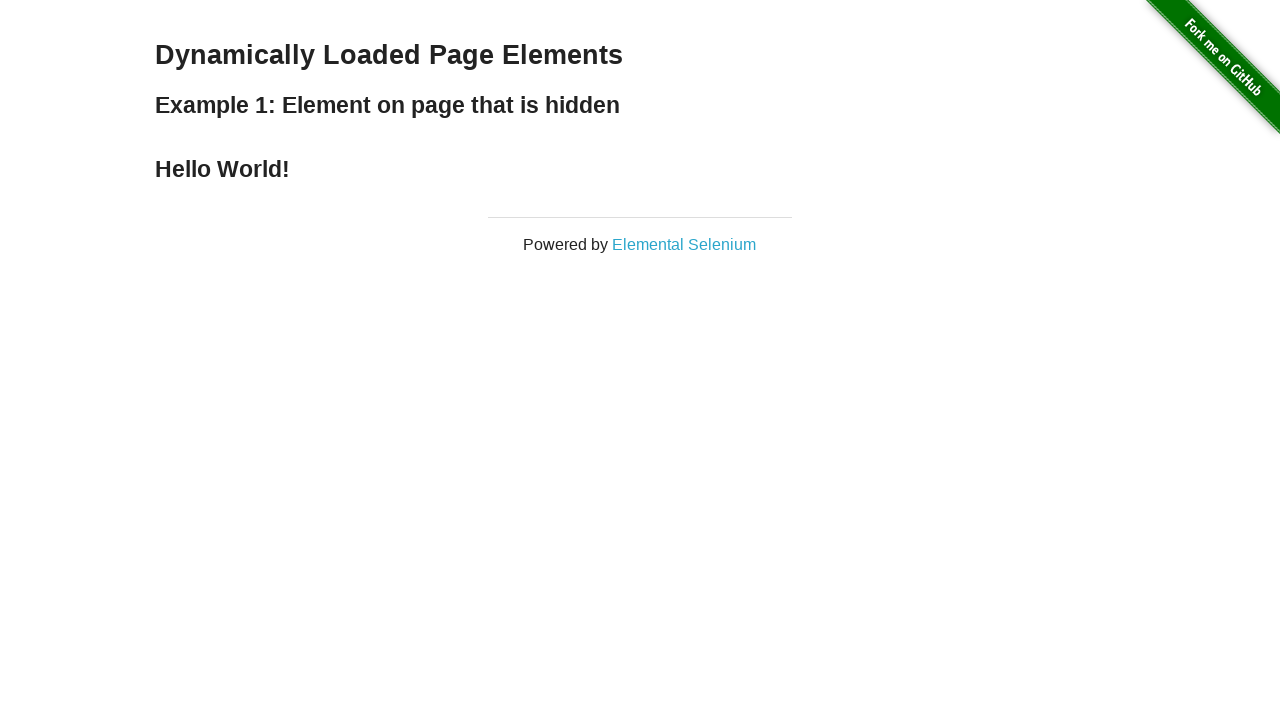

Verified that 'Hello World!' text is present in finish element
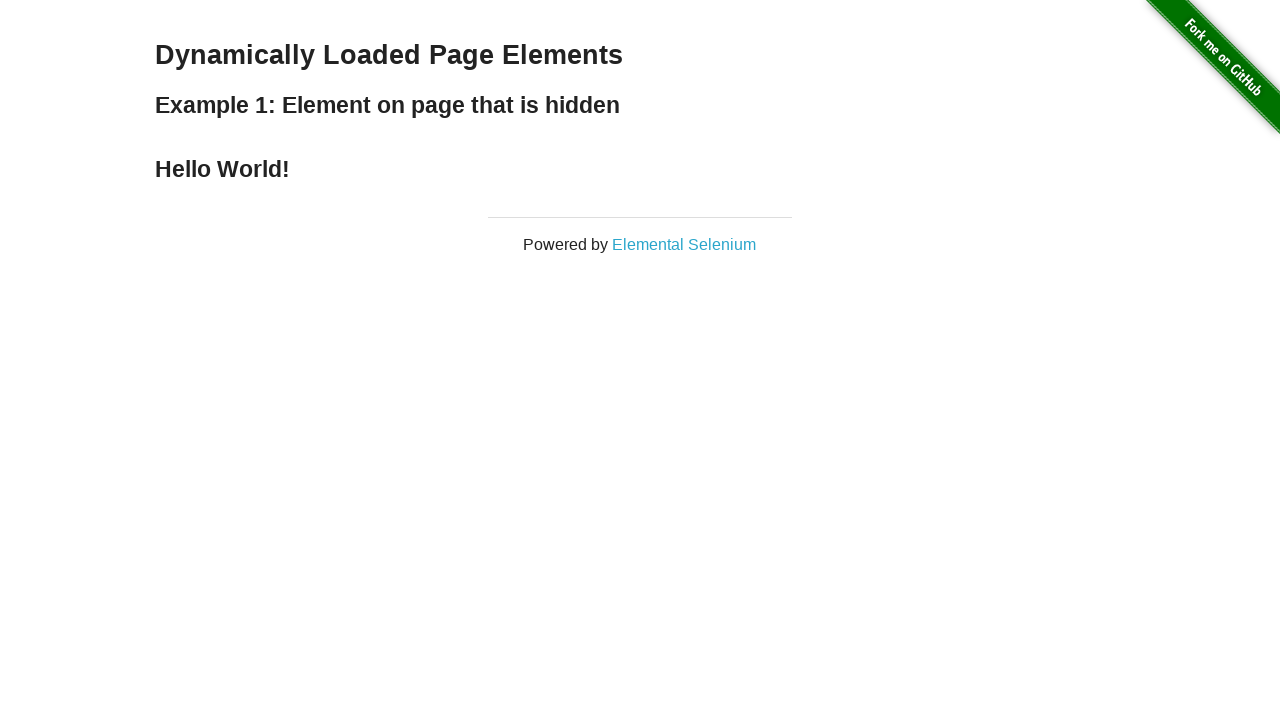

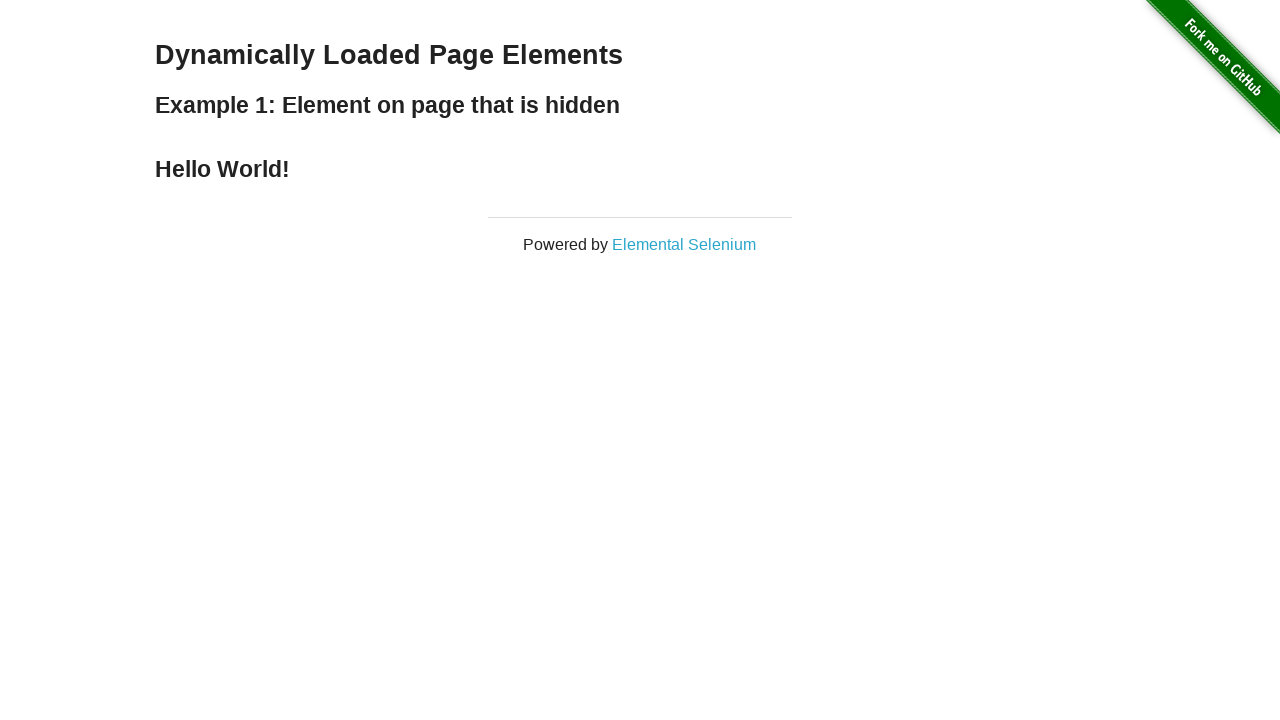